Tests dynamic element appearance with soft assertions by clicking a button and verifying paragraph text with multiple assertion checks

Starting URL: https://testeroprogramowania.github.io/selenium/wait2.html

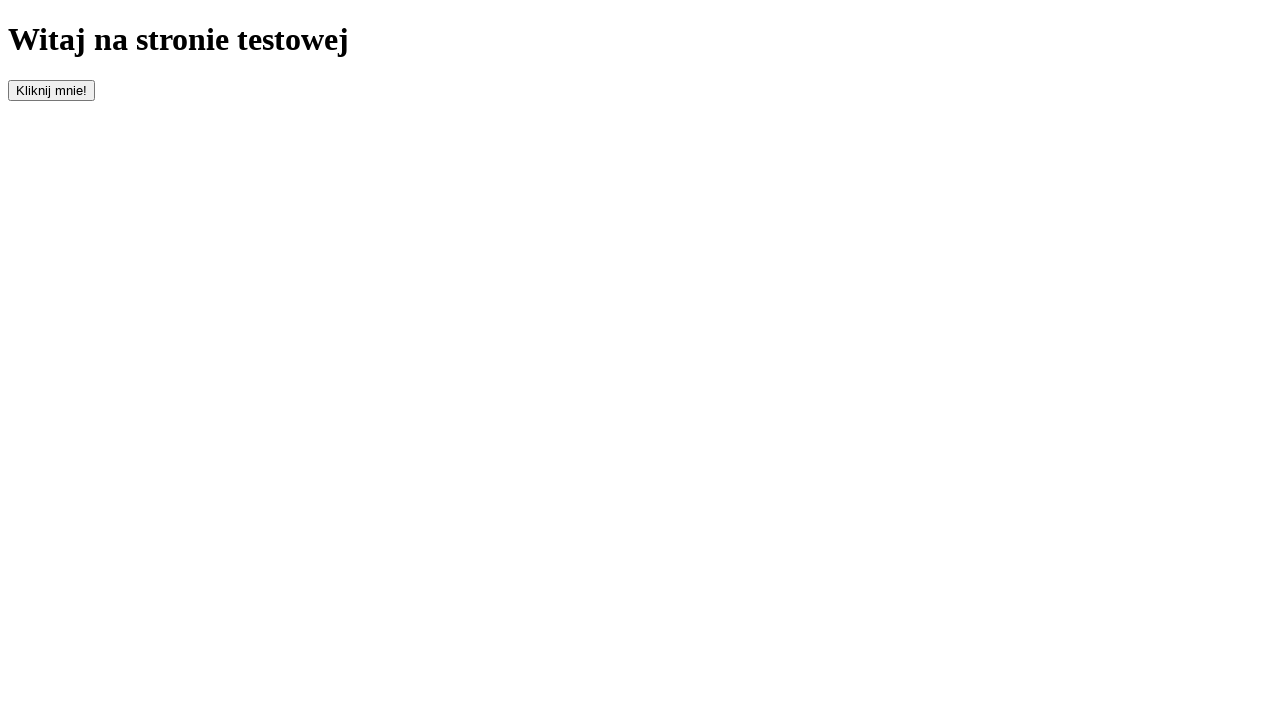

Clicked button #clickOnMe to trigger element appearance at (52, 90) on #clickOnMe
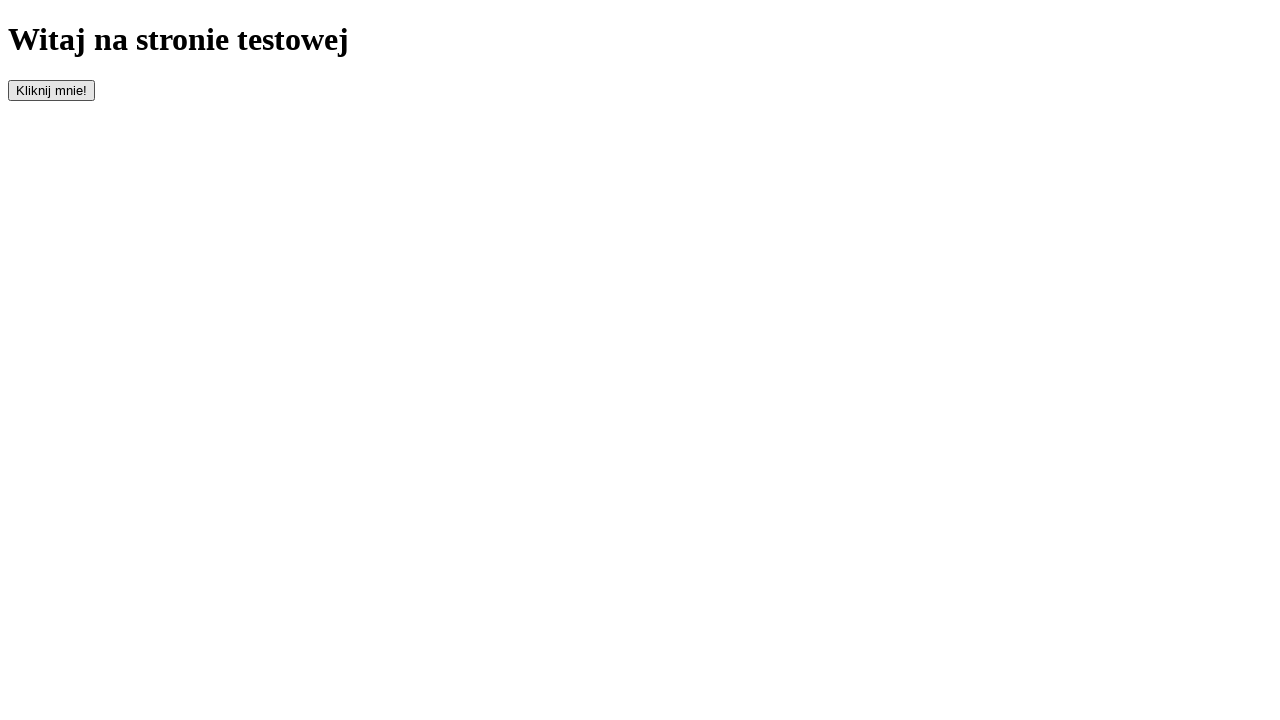

Waited for paragraph element to appear
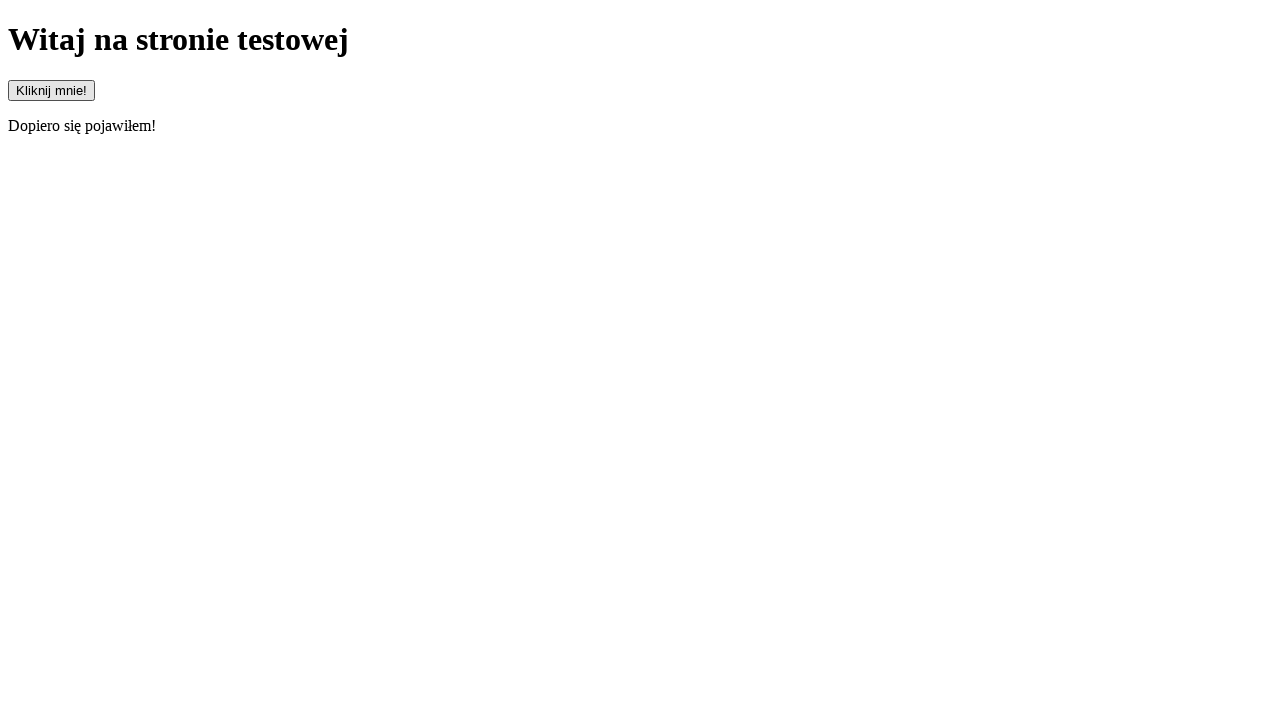

Located paragraph element
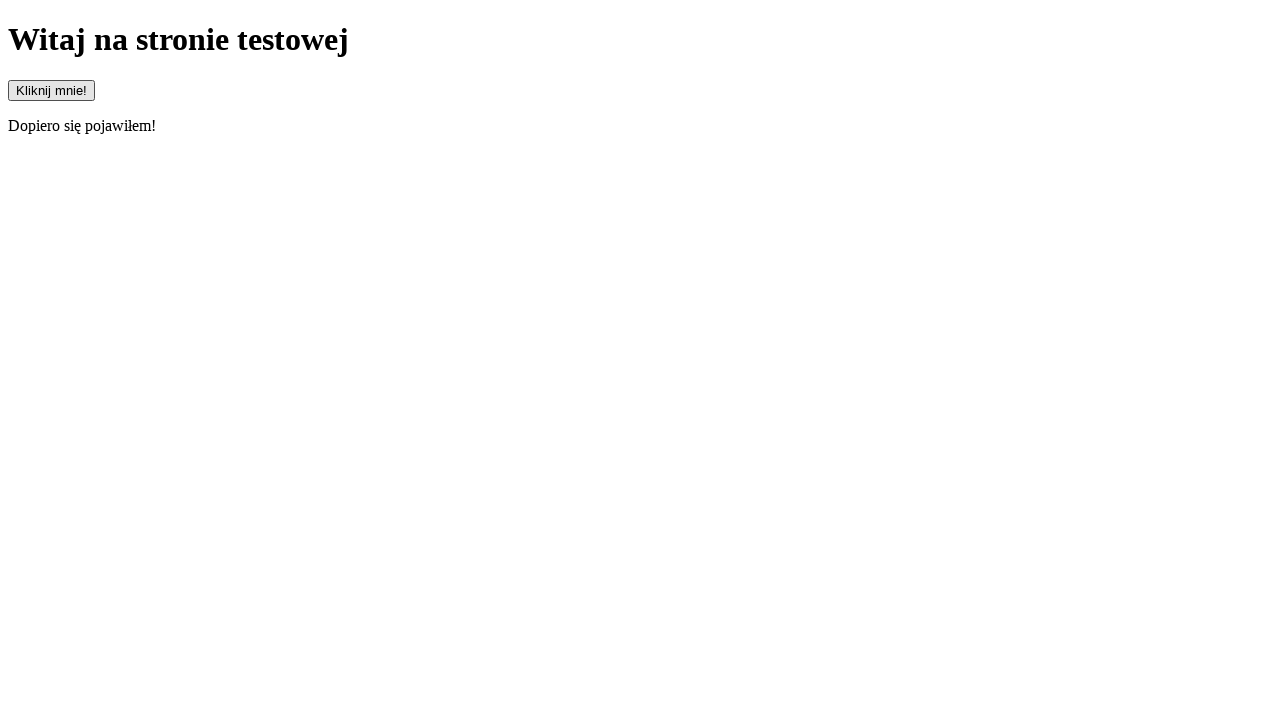

Retrieved paragraph text content
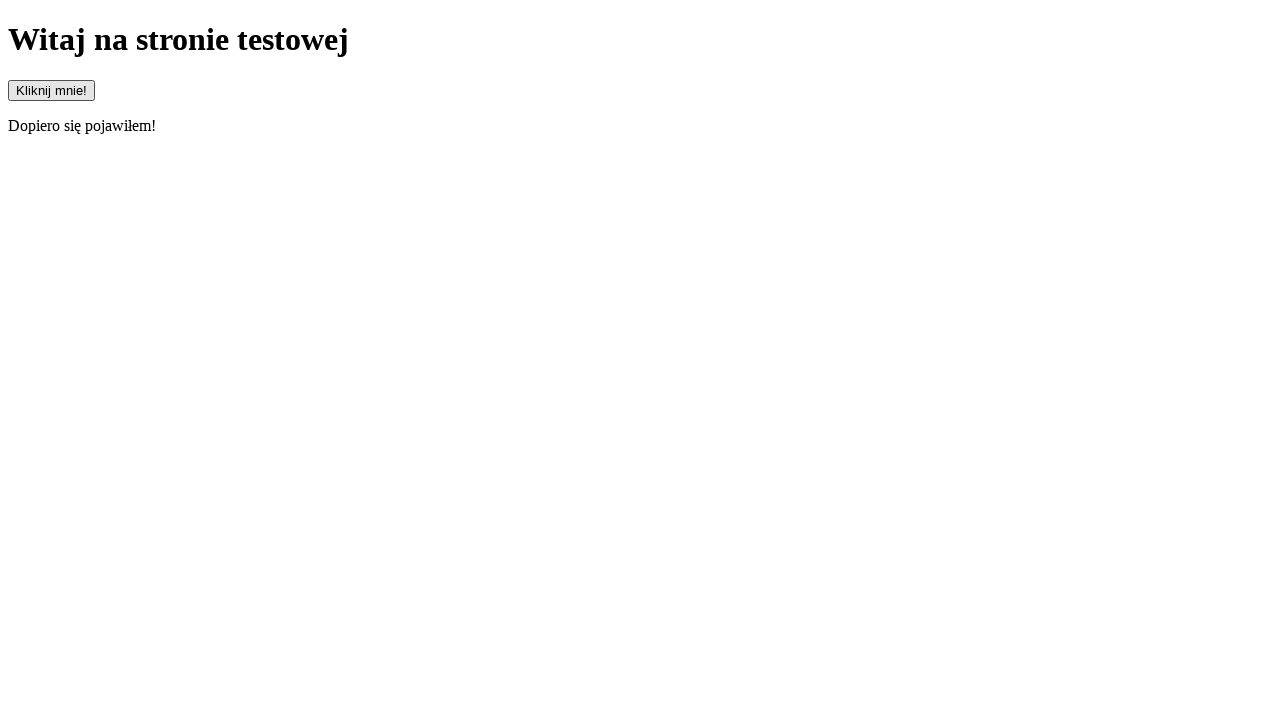

Verified paragraph text equals 'Dopiero się pojawiłem!'
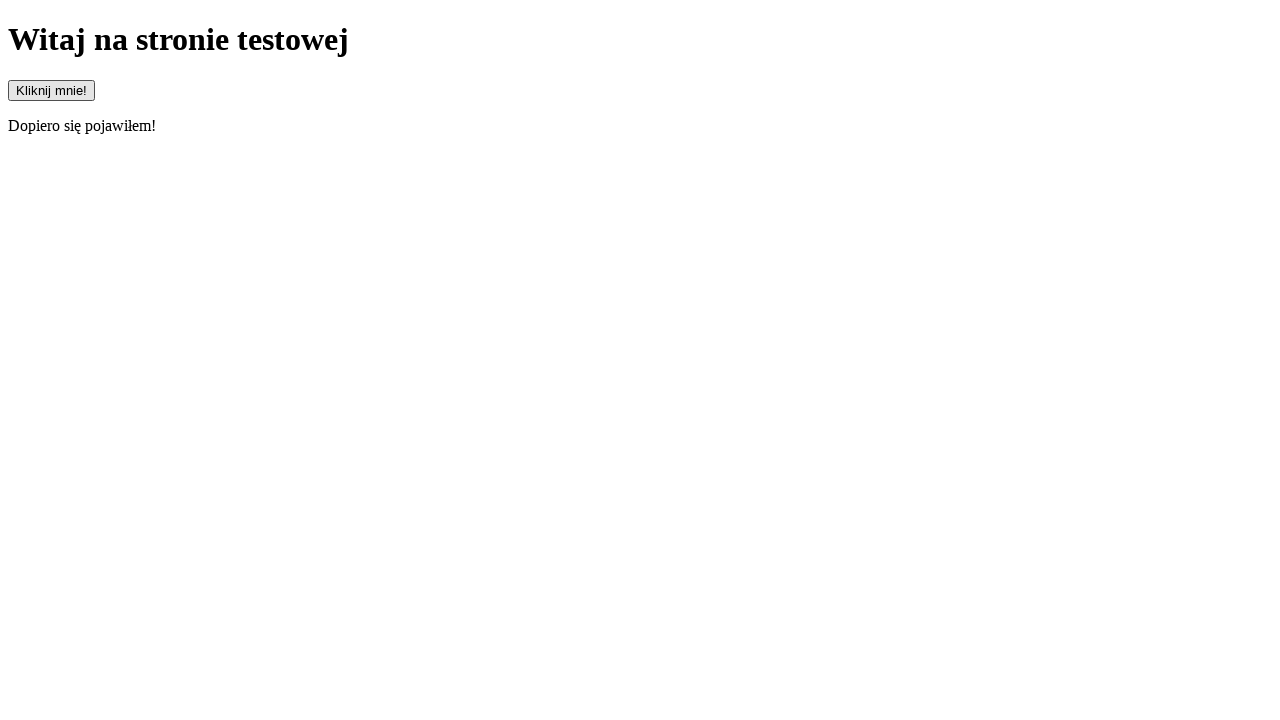

Verified paragraph element is visible
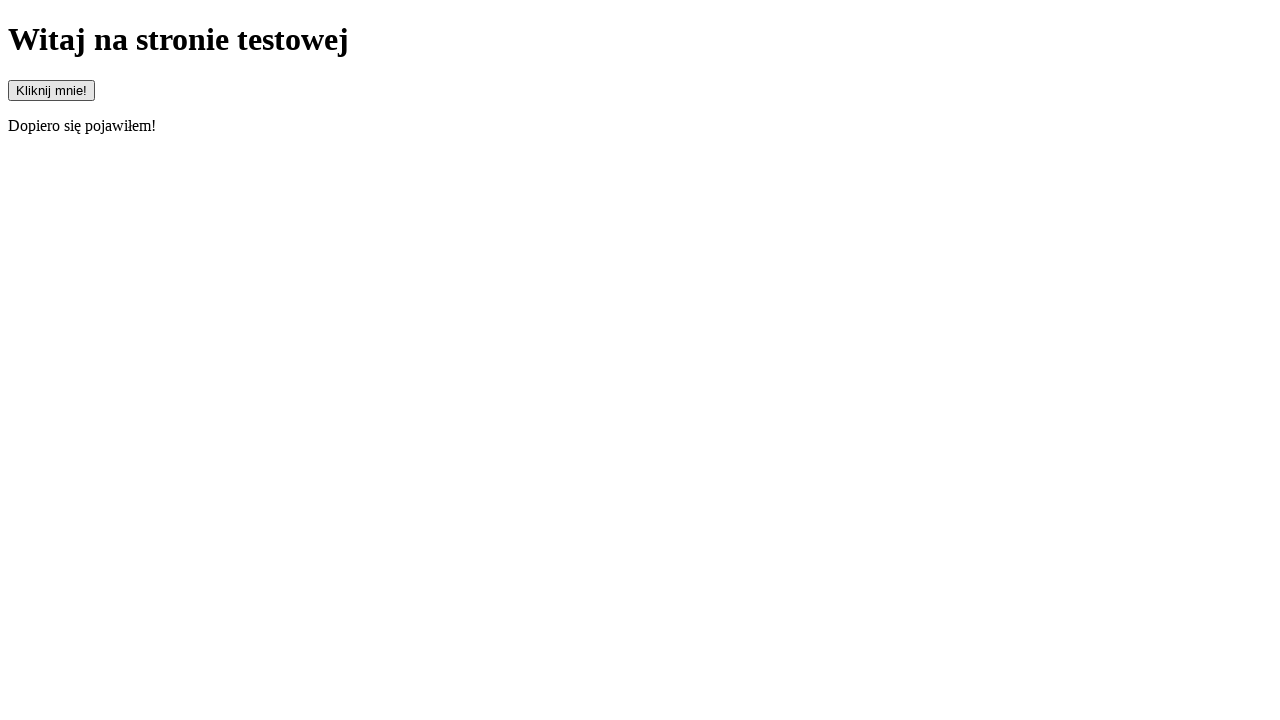

Verified paragraph text starts with 'Dopiero'
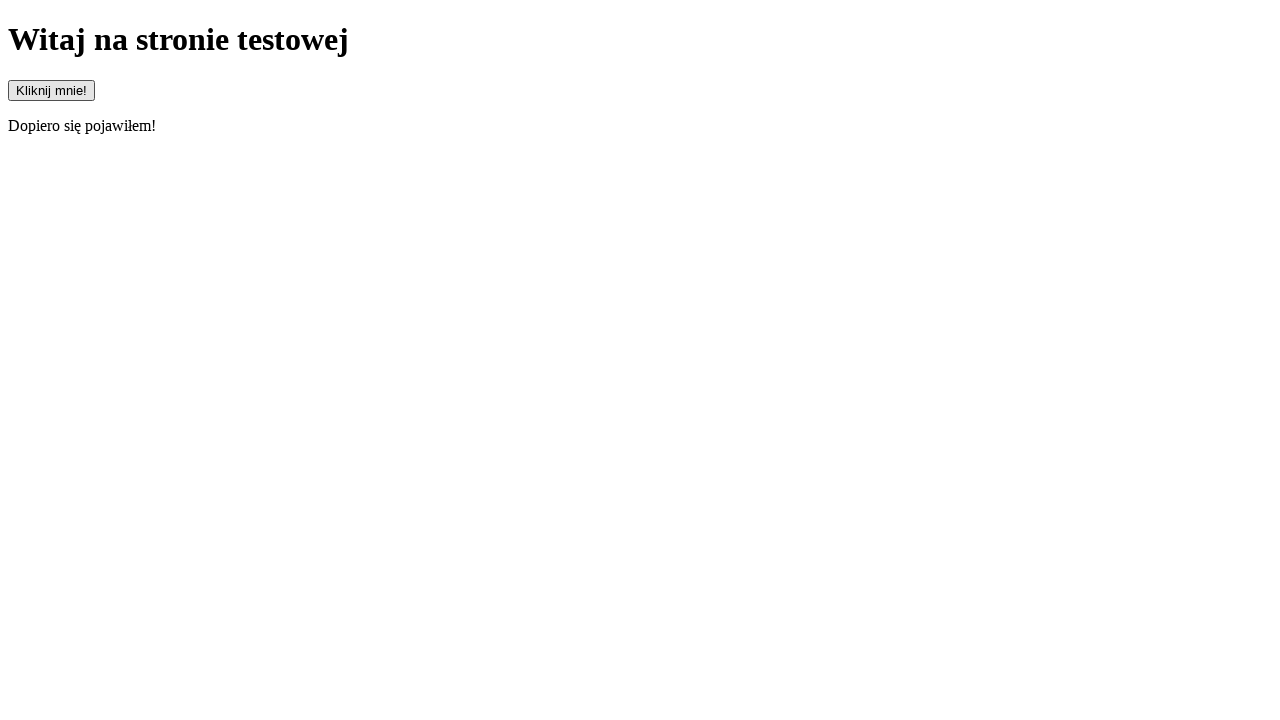

Verified paragraph text does not end with 'Dopiero'
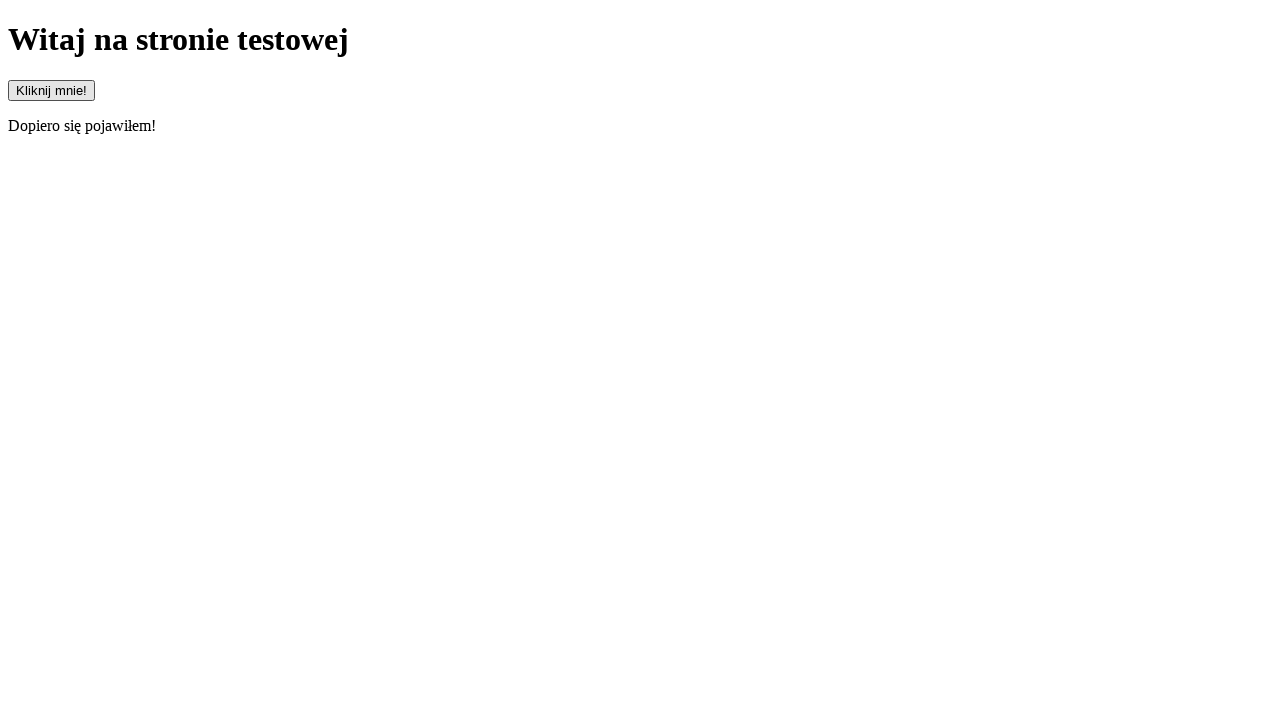

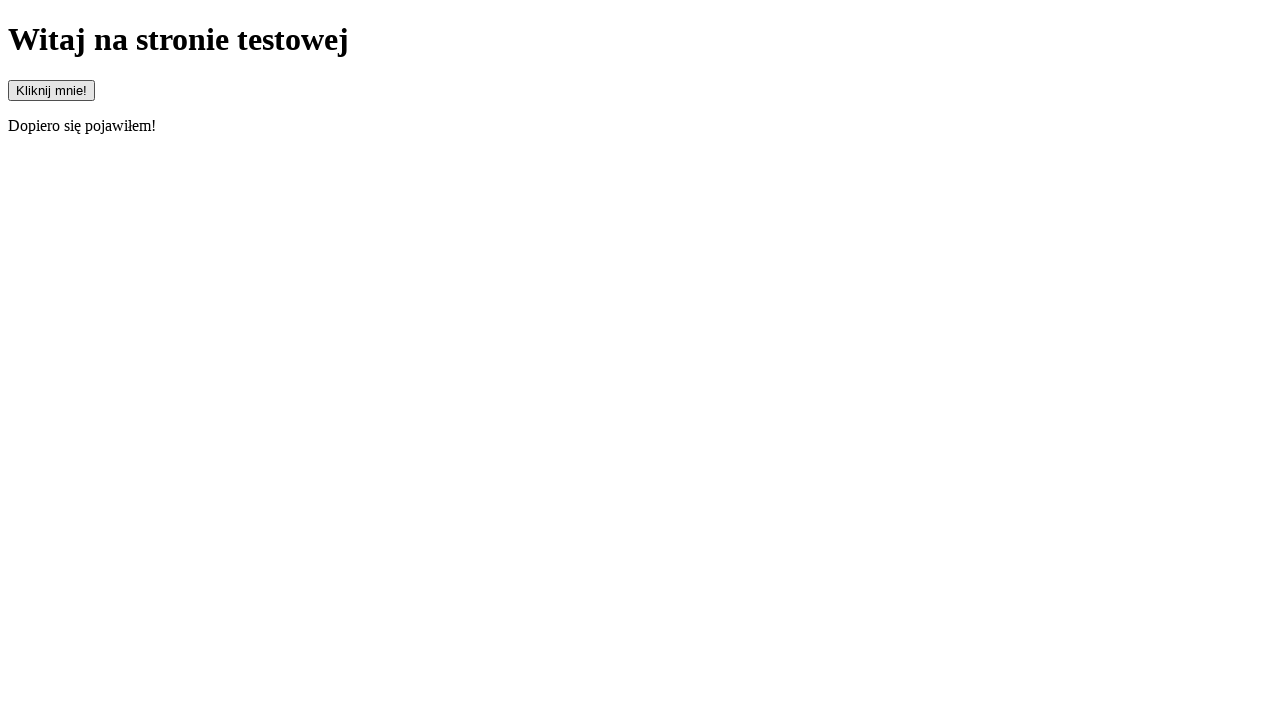